Tests dropdown selection functionality on a practice form by scrolling to the form and selecting "Female" from a gender dropdown menu.

Starting URL: https://rahulshettyacademy.com/angularpractice/

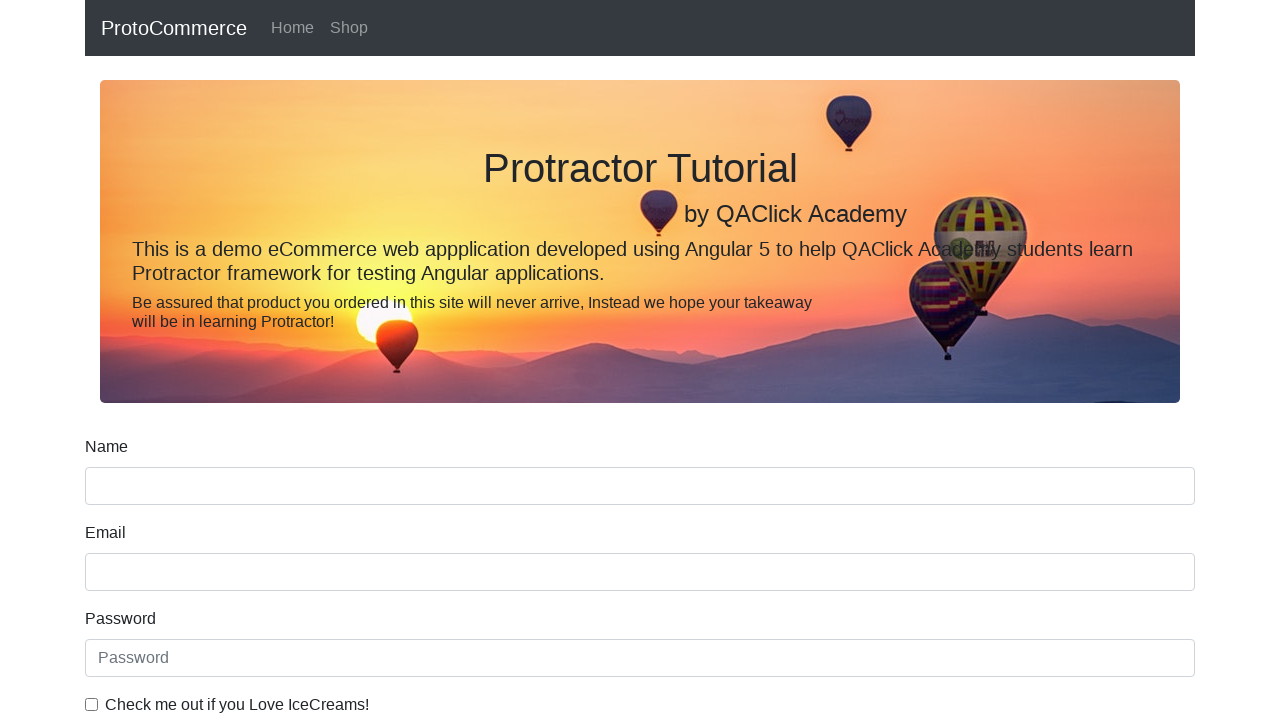

Scrolled to the bottom of the page
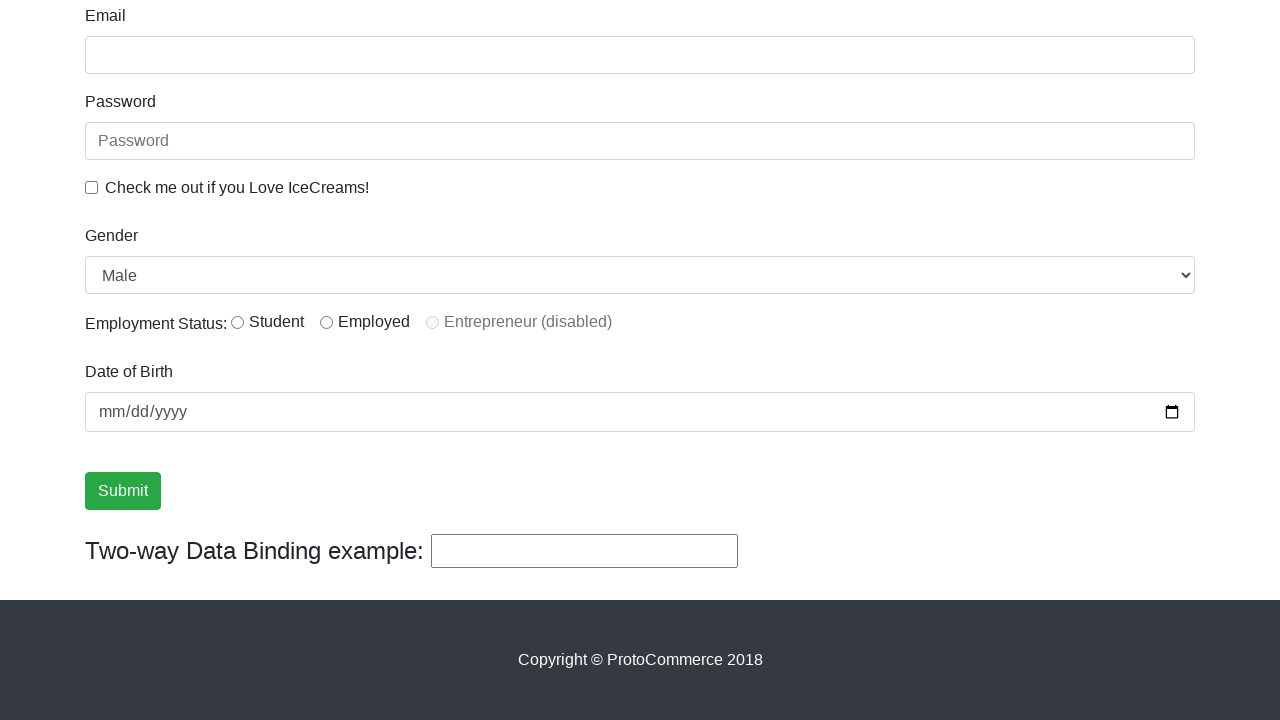

Selected 'Female' from the gender dropdown menu on #exampleFormControlSelect1
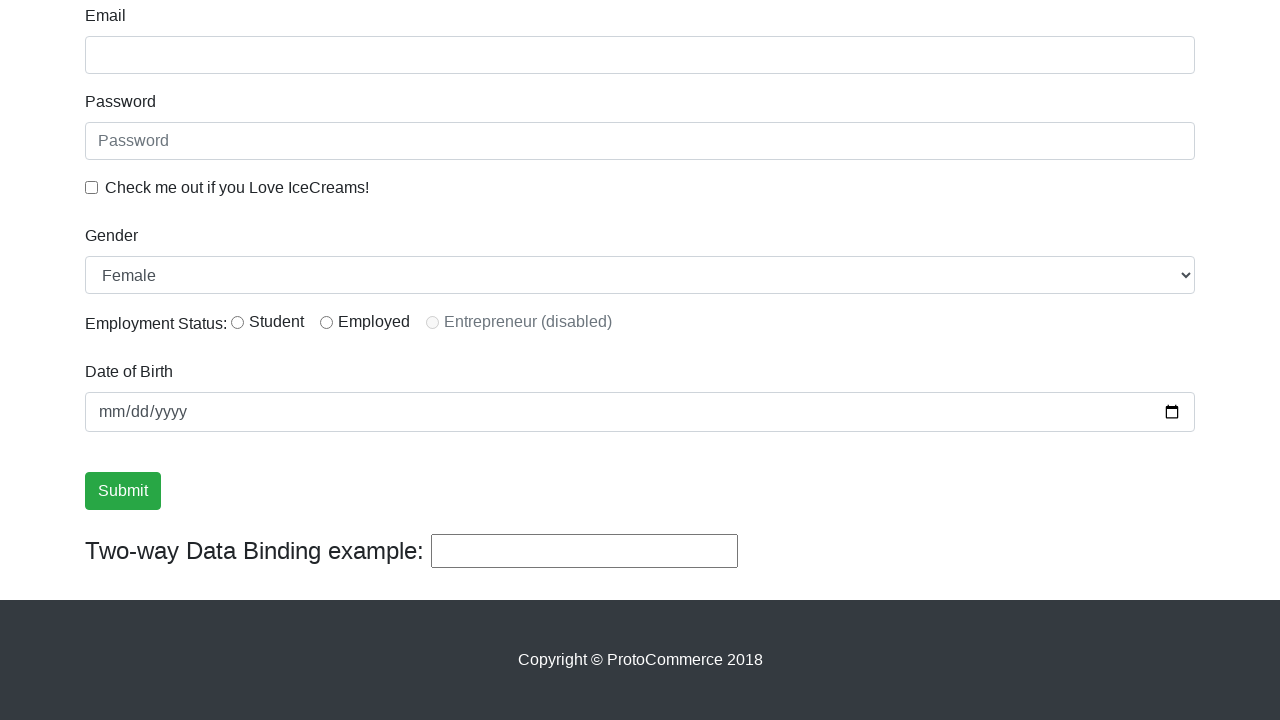

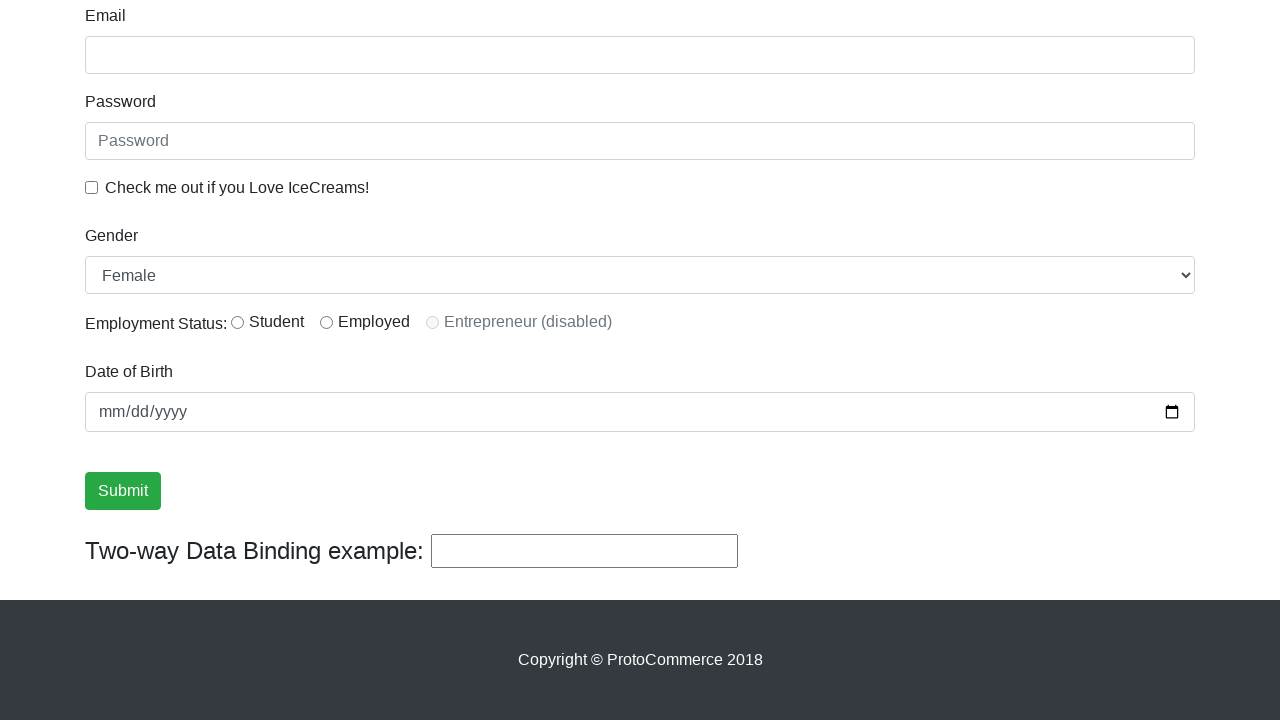